Fills out and submits a survey form with personal information including name, gender, ID, birth date, phone, and other selections

Starting URL: https://www.surveycake.com/s/ZZVAK

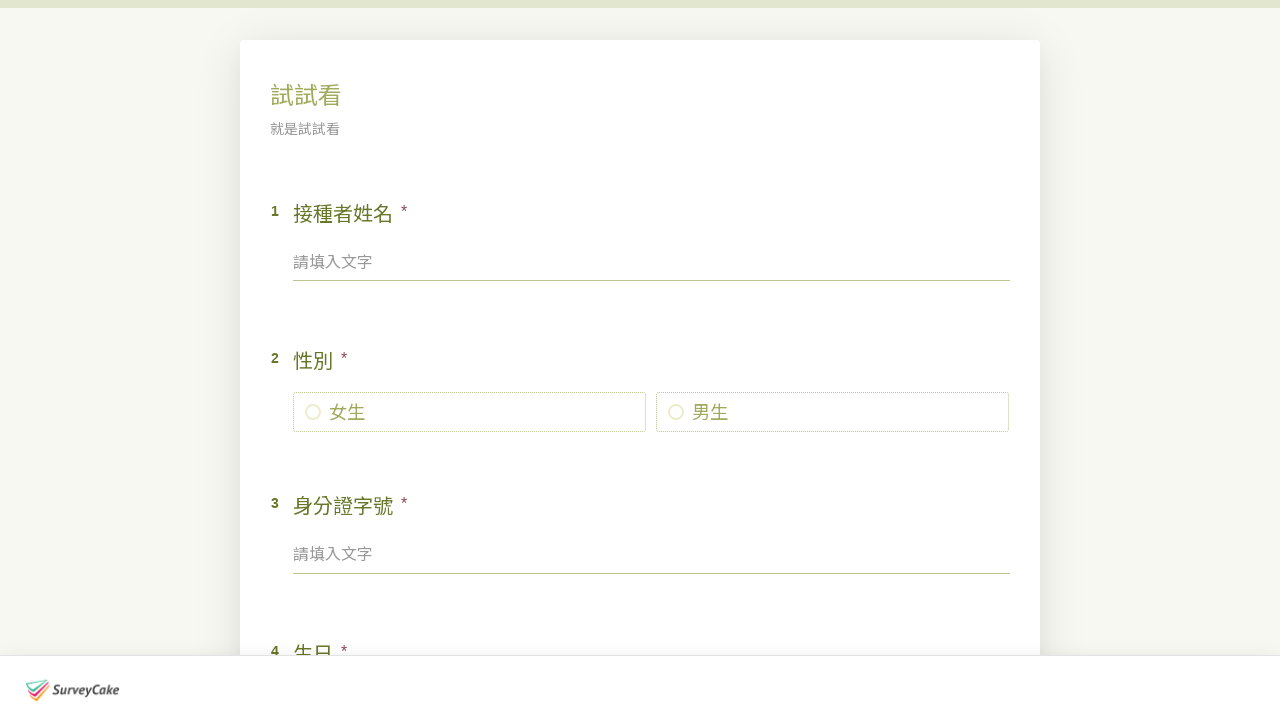

Survey form was already open
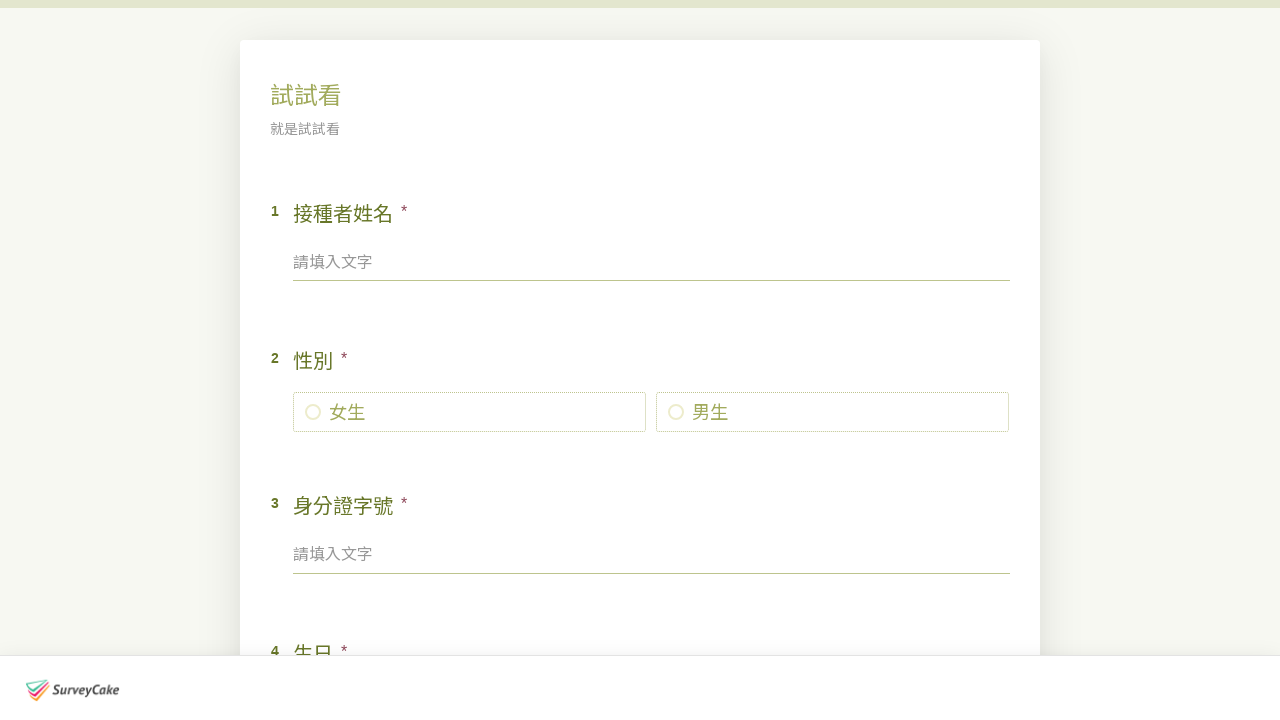

Text input fields loaded and ready
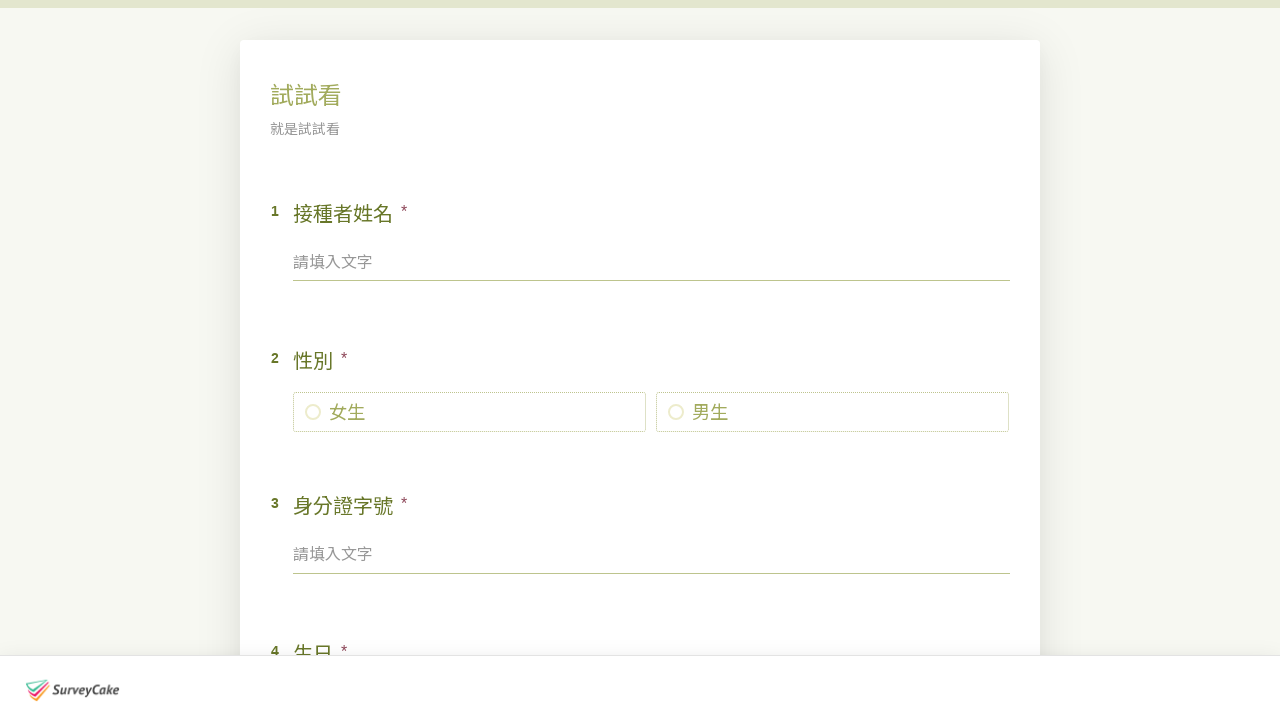

Filled name field with 'Liu Wei' on [data-qa='subject-type-TXTSHORT'] >> nth=0
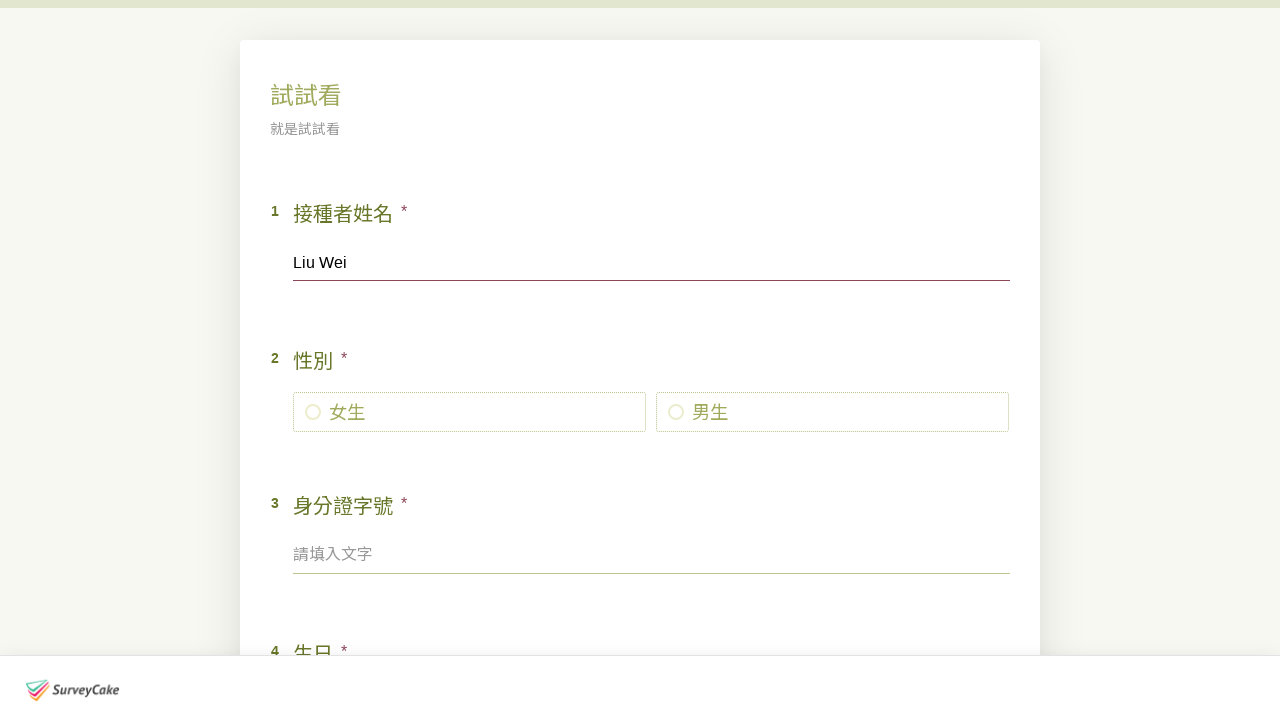

Selected gender option '男生' (Male) at (833, 412) on [data-qa='option-男生']
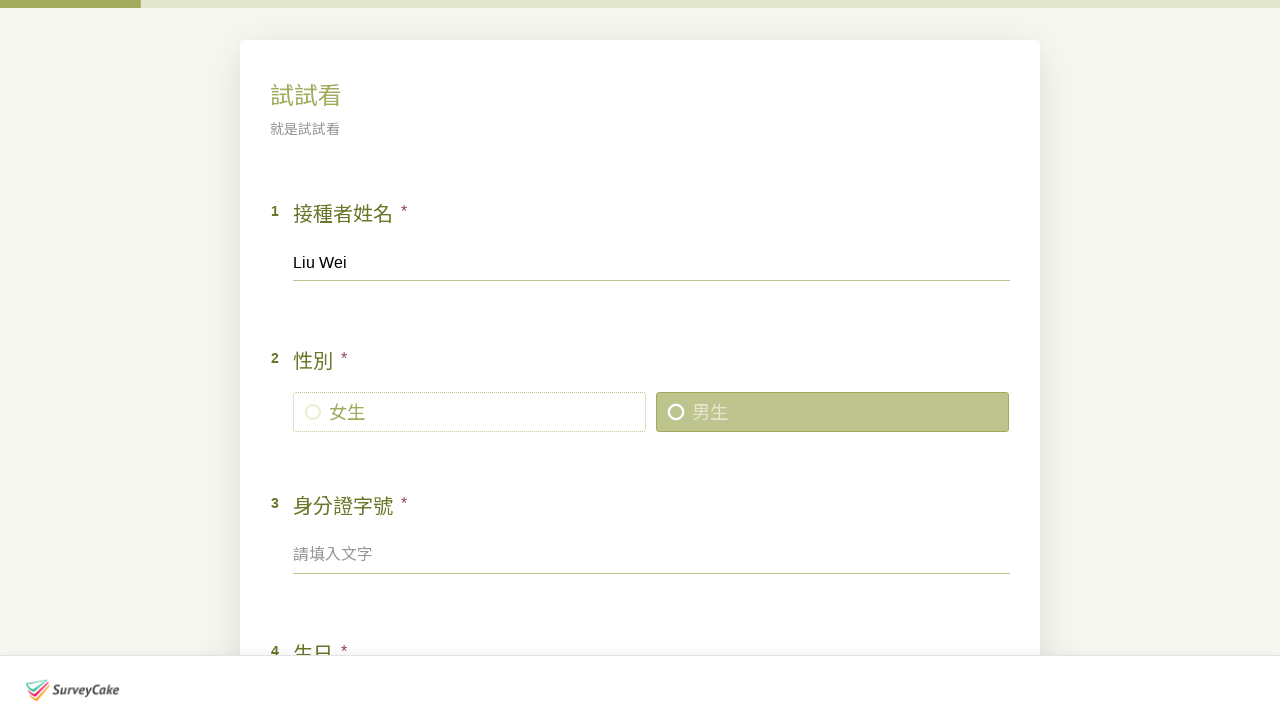

Filled ID field with 'A123456789' on [data-qa='subject-type-TXTSHORT'] >> nth=1
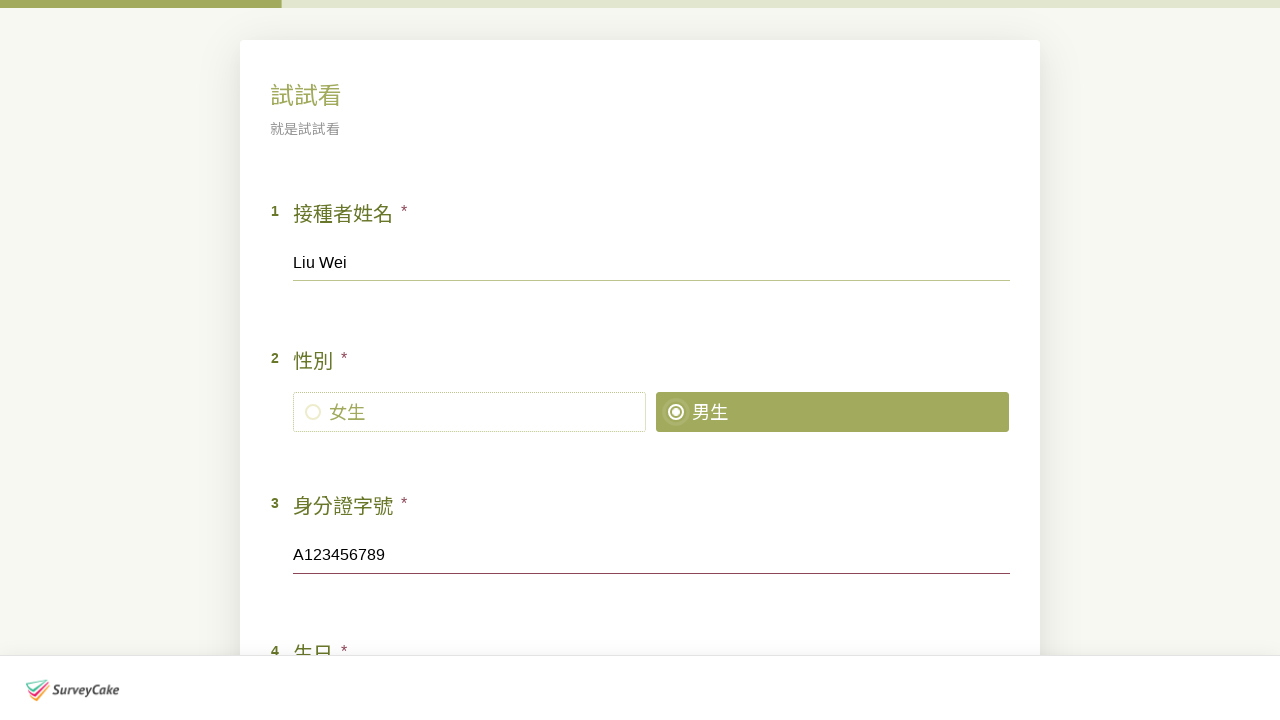

Filled birth date field with '0315' on [data-qa='subject-type-TXTSHORT'] >> nth=2
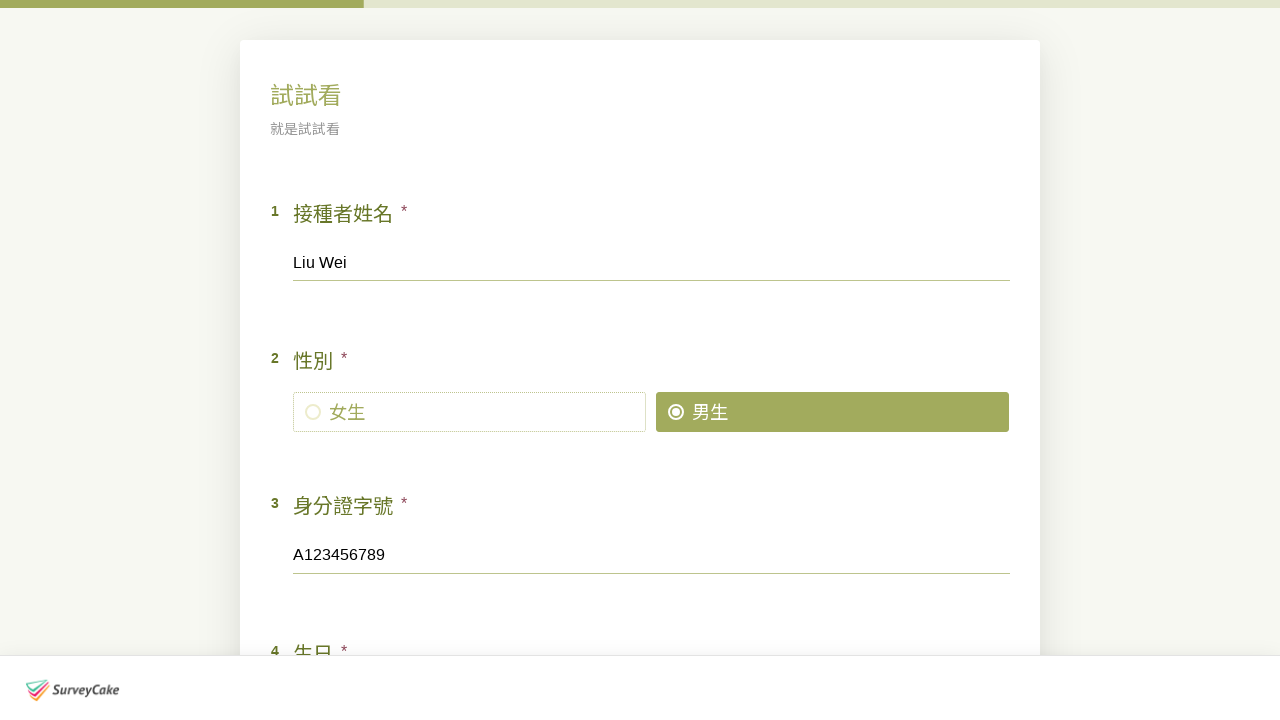

Scrolled down using PageDown key
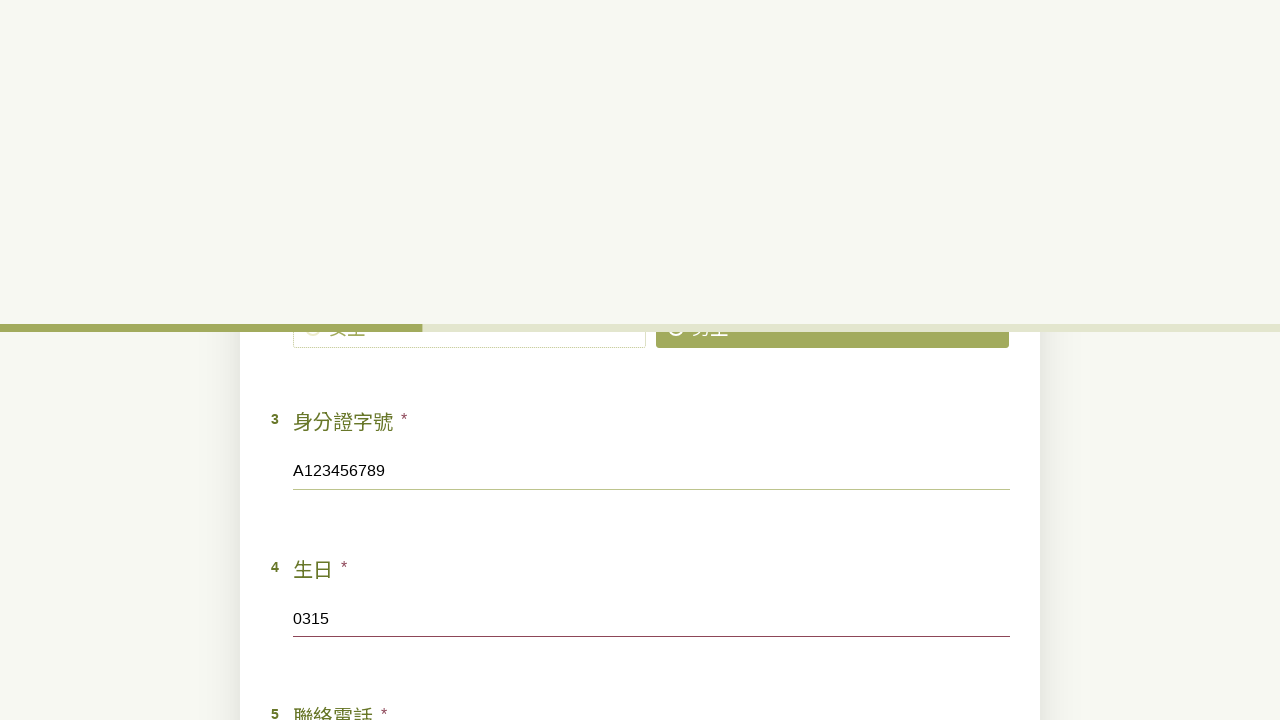

Filled phone field with '0912345678' on [data-qa='subject-type-TXTSHORT'] >> nth=3
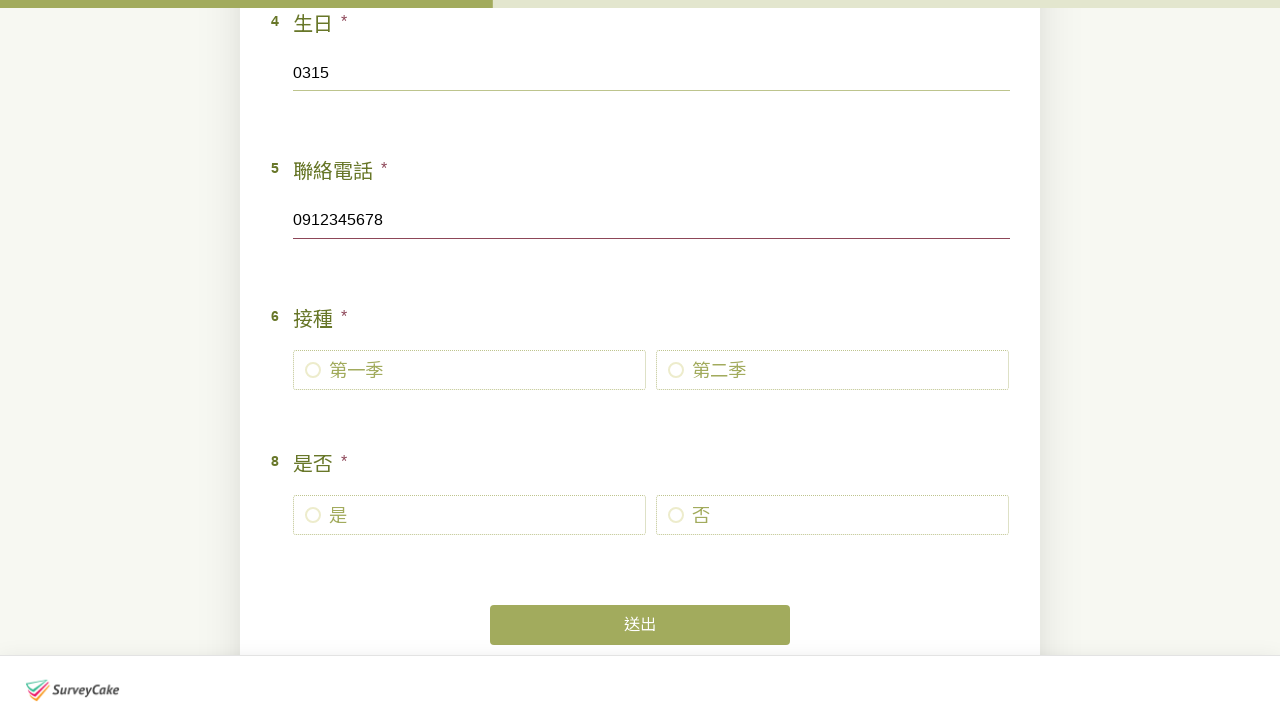

Selected season option '第一季' (First Quarter) at (470, 370) on [data-qa='option-第一季']
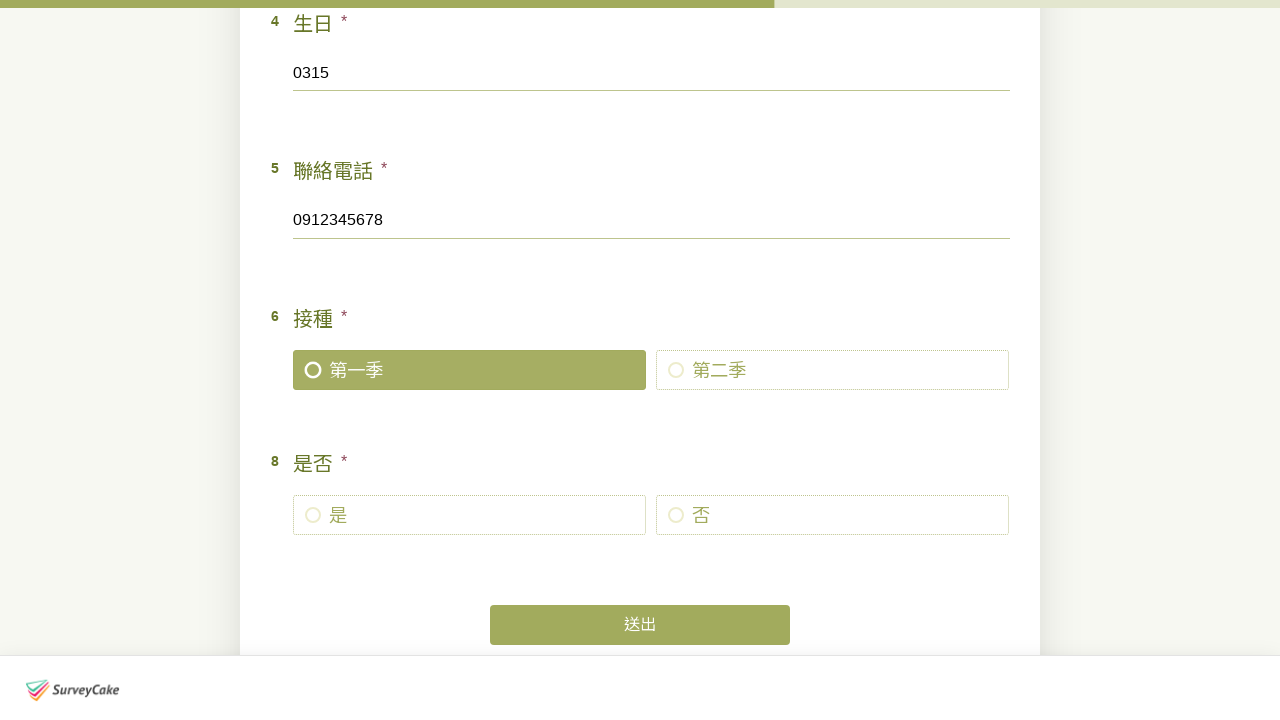

Selected option '否' (No) at (833, 515) on [data-qa='option-否']
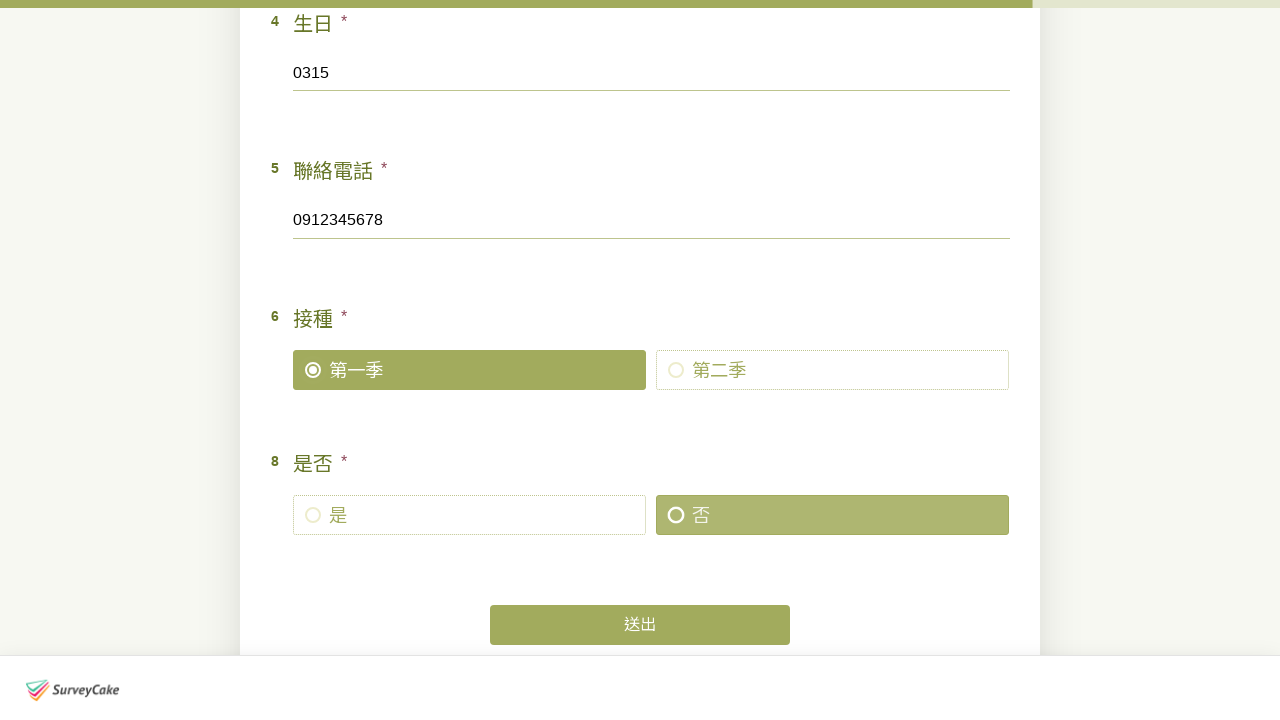

Clicked submit button to submit survey form at (640, 625) on [data-qa='submit']
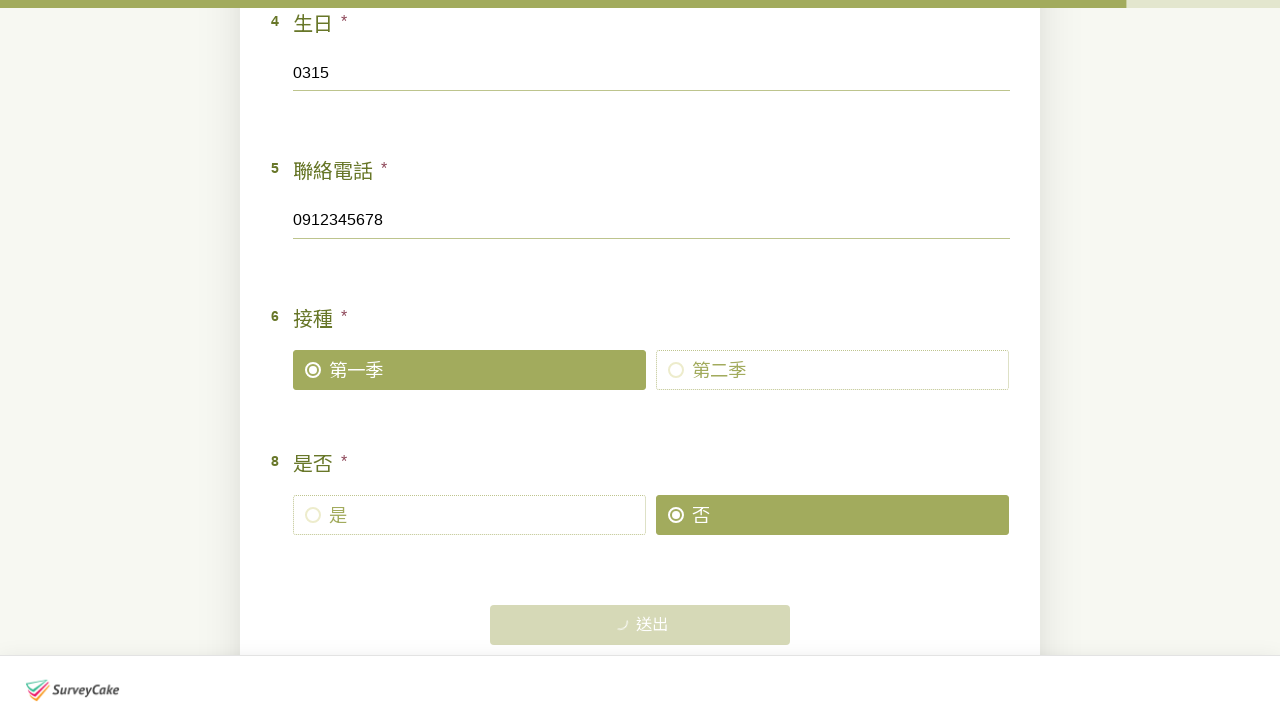

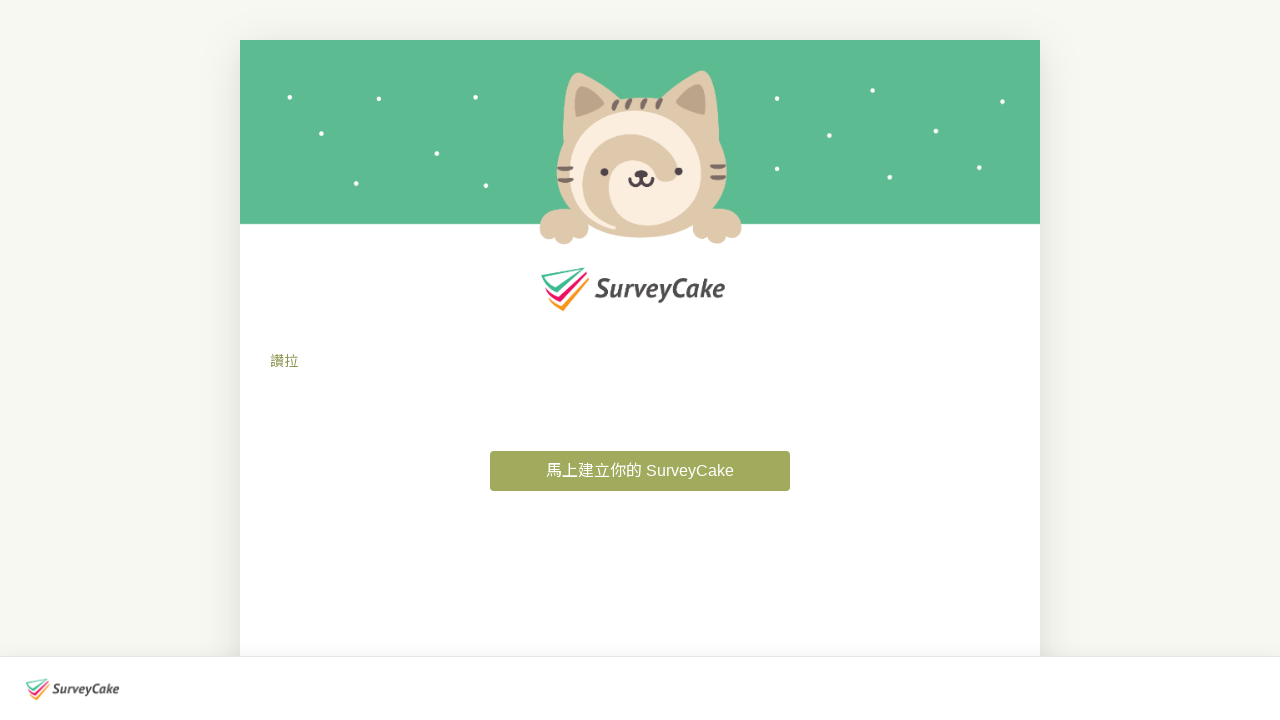